Tests a practice form by filling in personal information fields including name, email, phone, address, selecting gender, days, country, colors and date

Starting URL: https://testautomationpractice.blogspot.com/

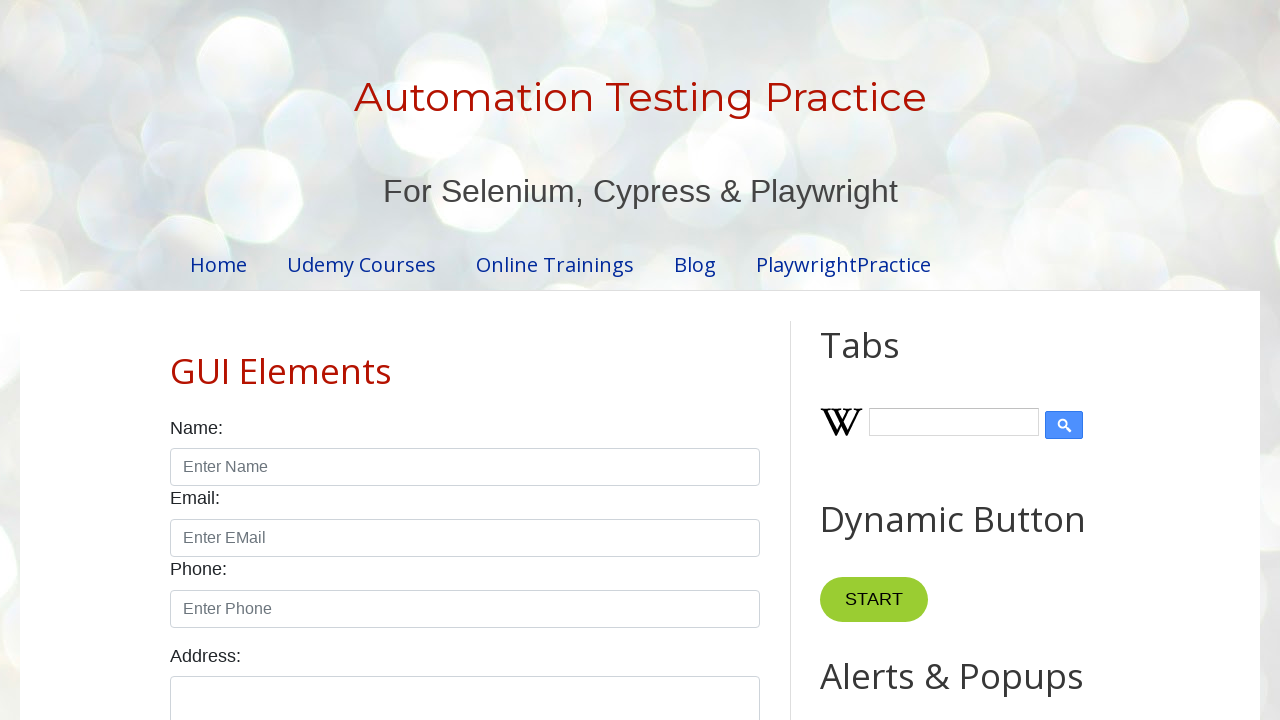

Filled name field with 'Eren' on #name
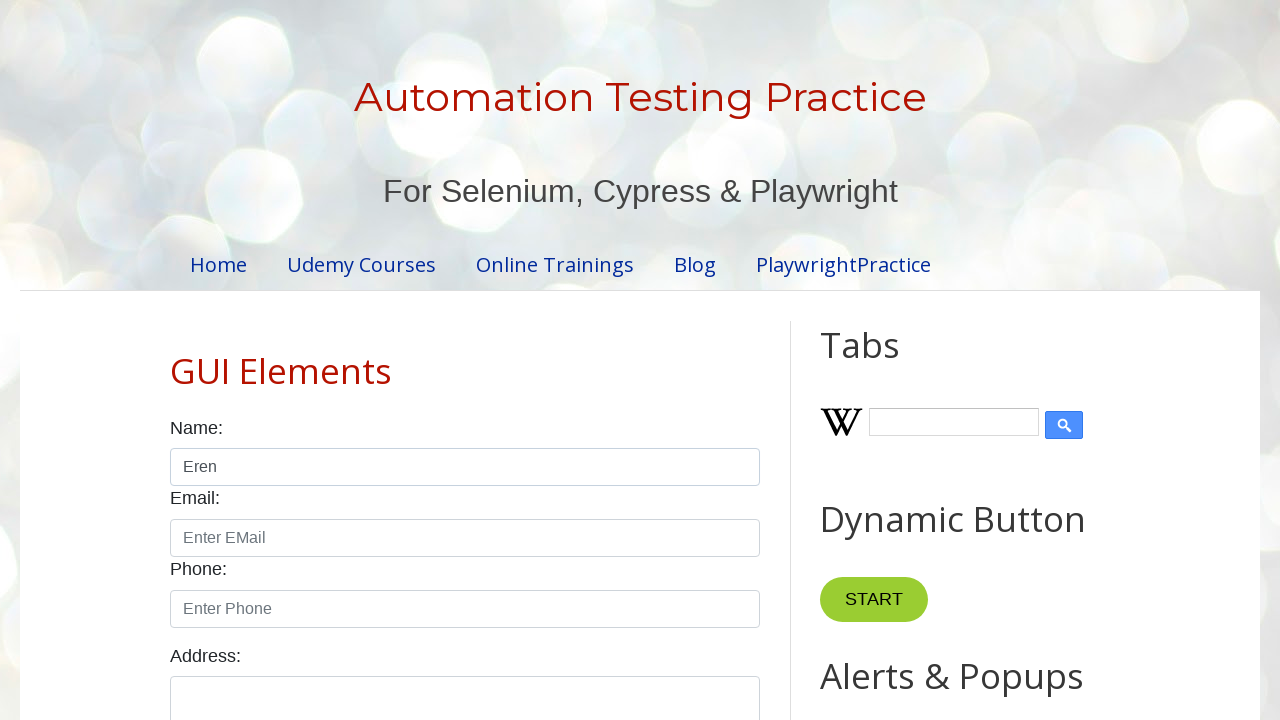

Filled email field with 'testuser847@example.com' on #email
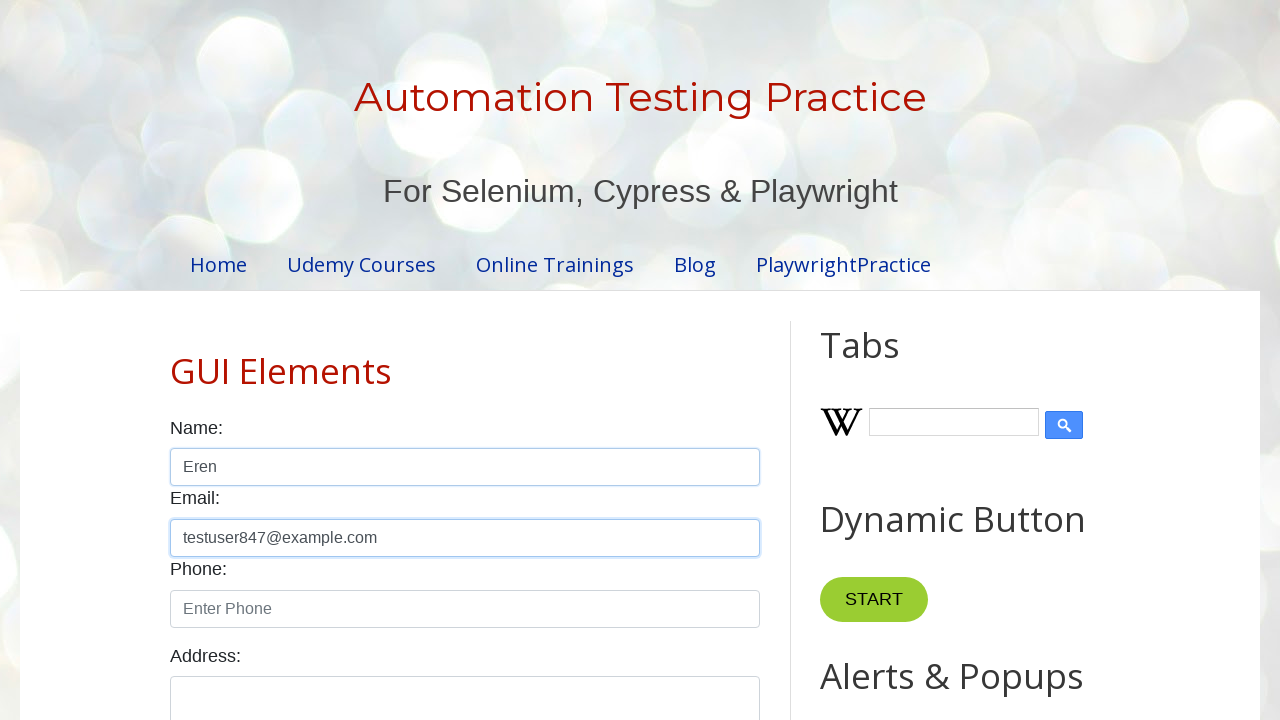

Filled phone field with '0544584458' on #phone
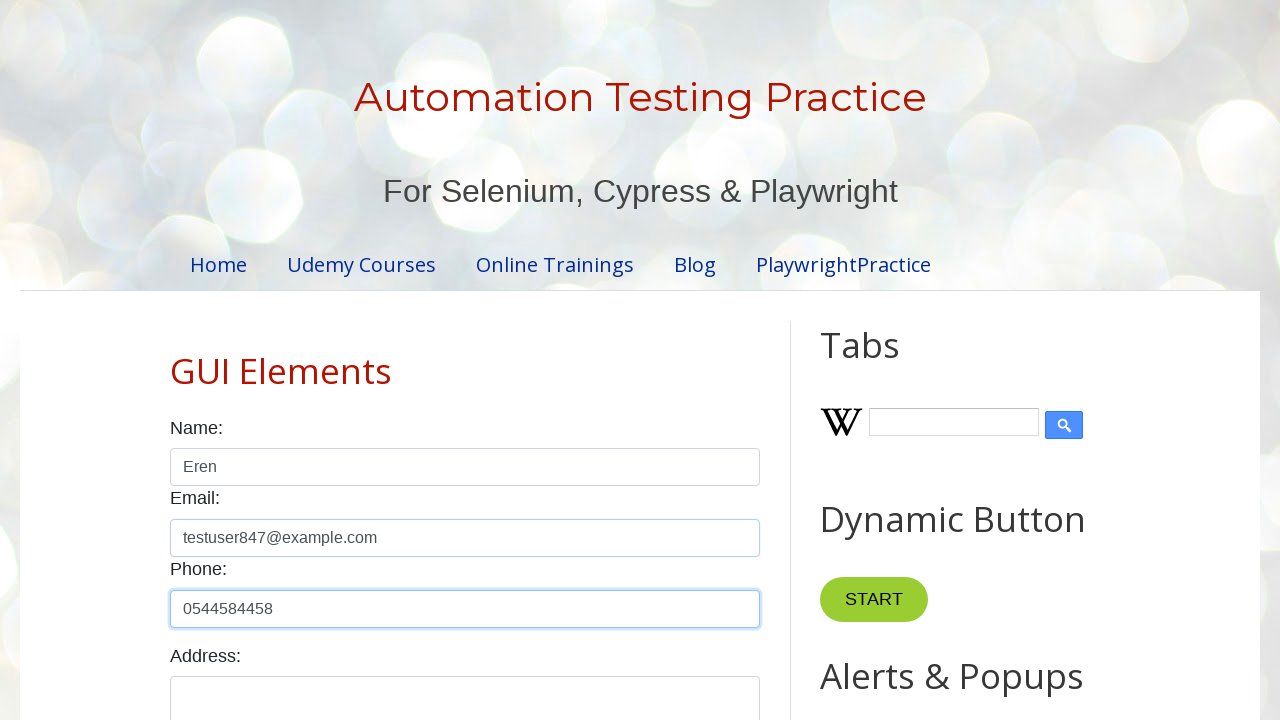

Filled address field with 'Malatya' on #textarea
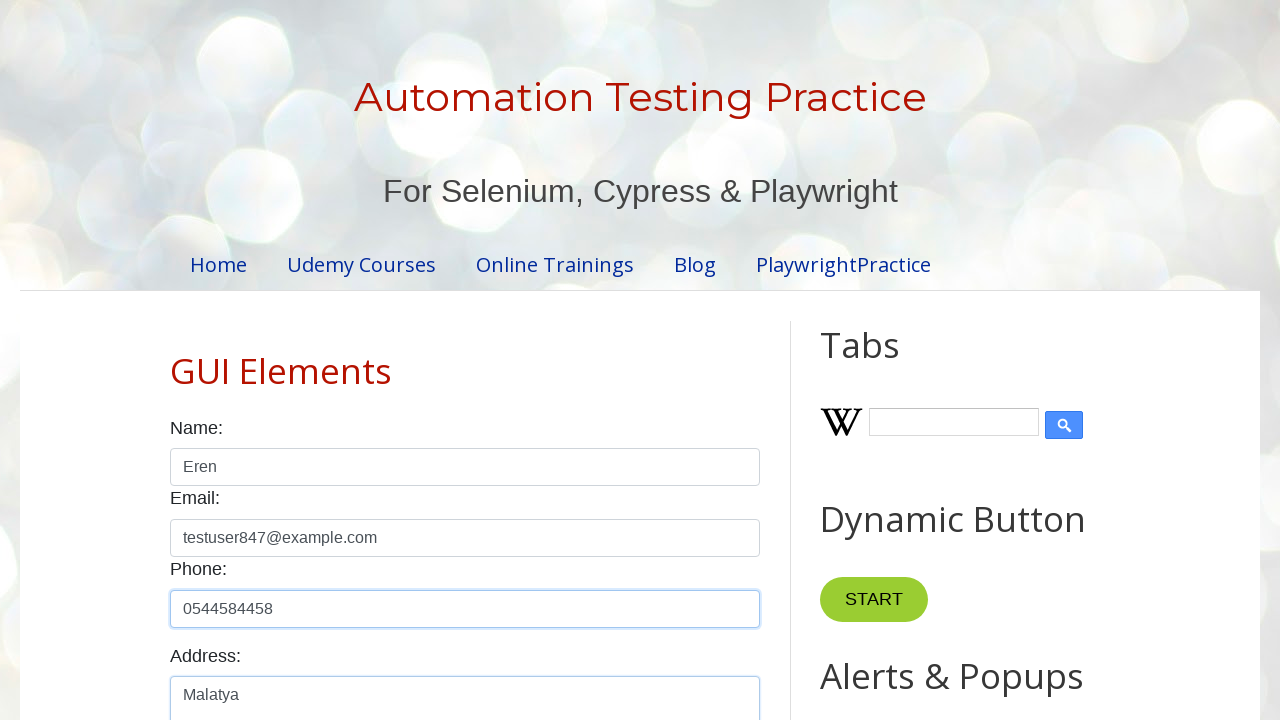

Scrolled down 500px to reveal more fields
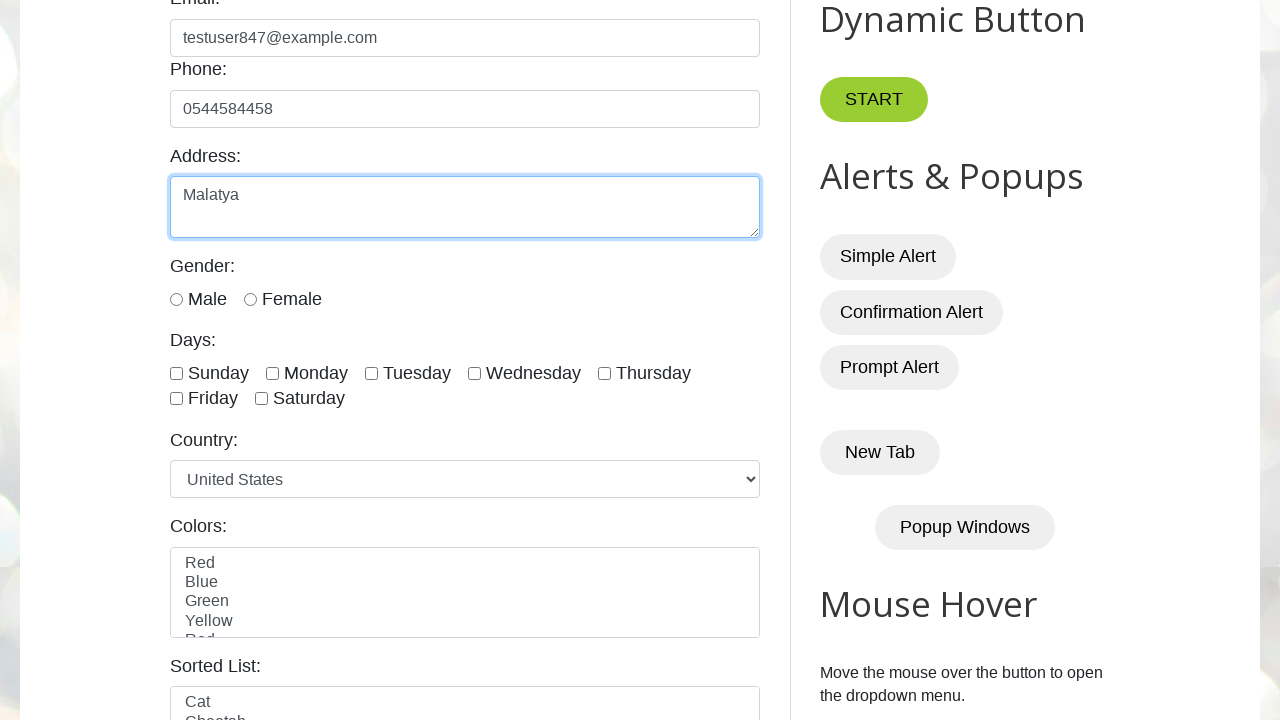

Selected male gender radio button at (176, 299) on #male
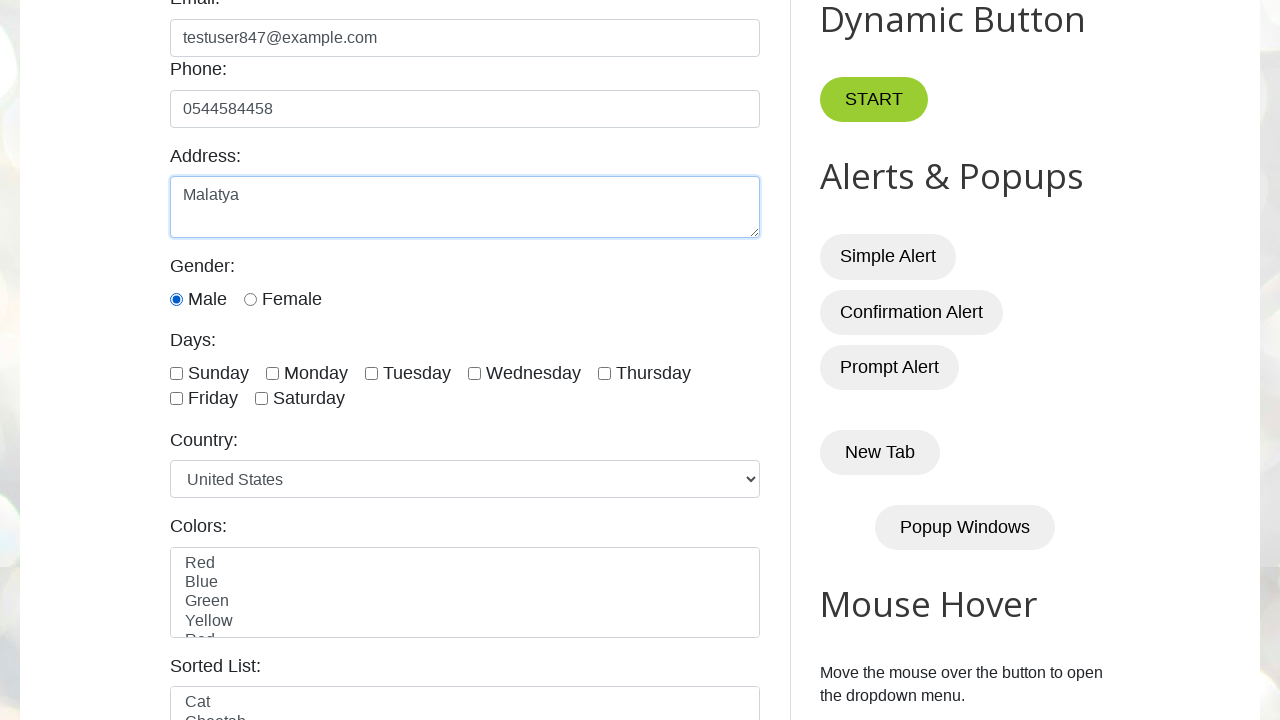

Selected Tuesday checkbox at (372, 373) on #tuesday
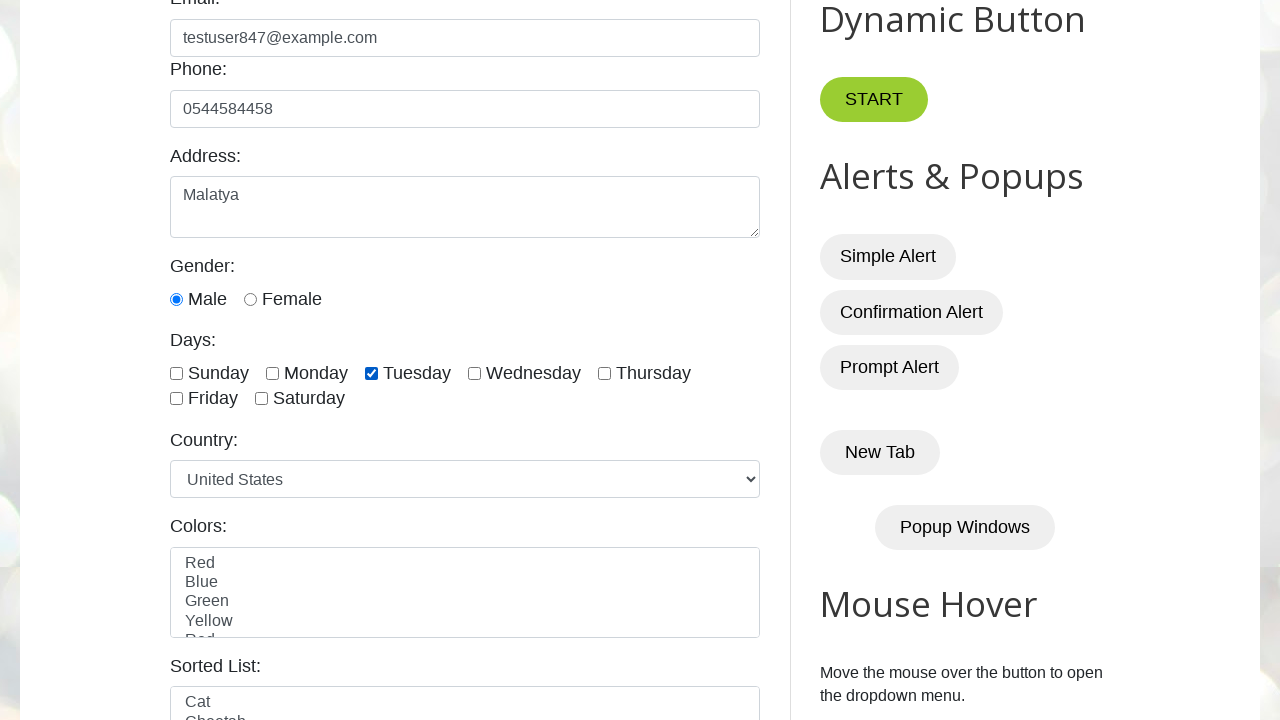

Selected 'germany' from country dropdown on #country
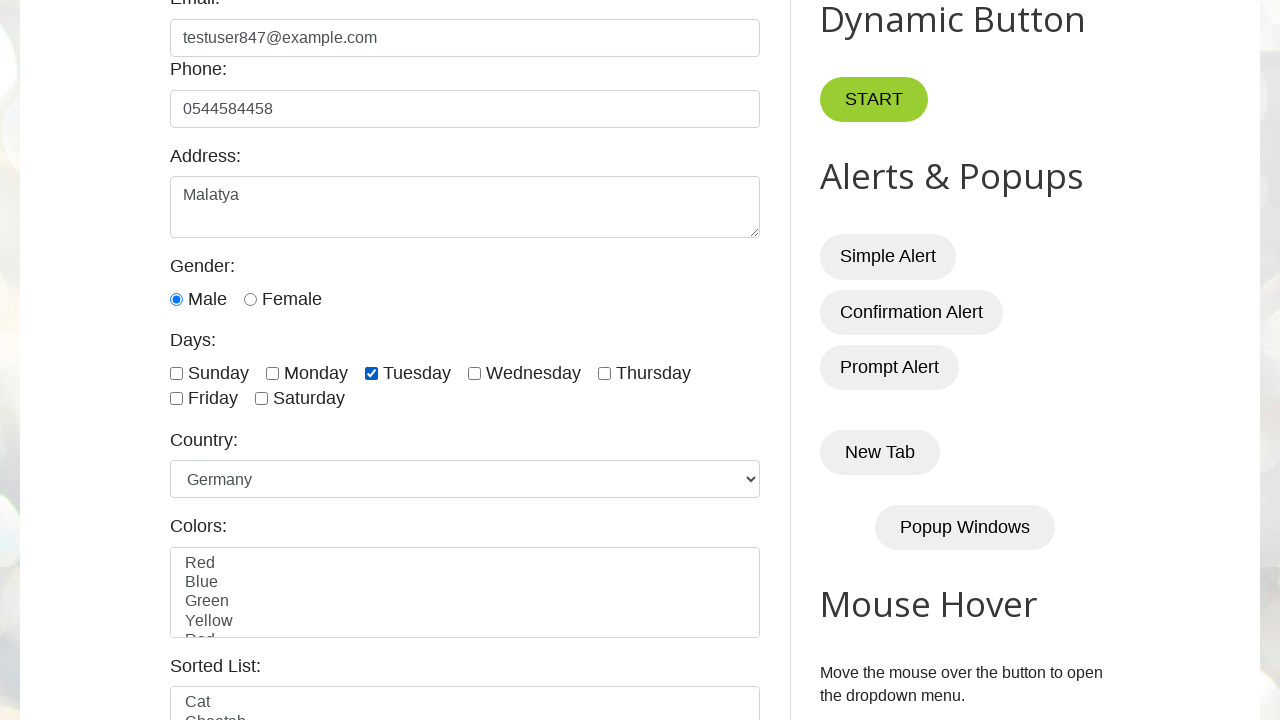

Scrolled down further 500px
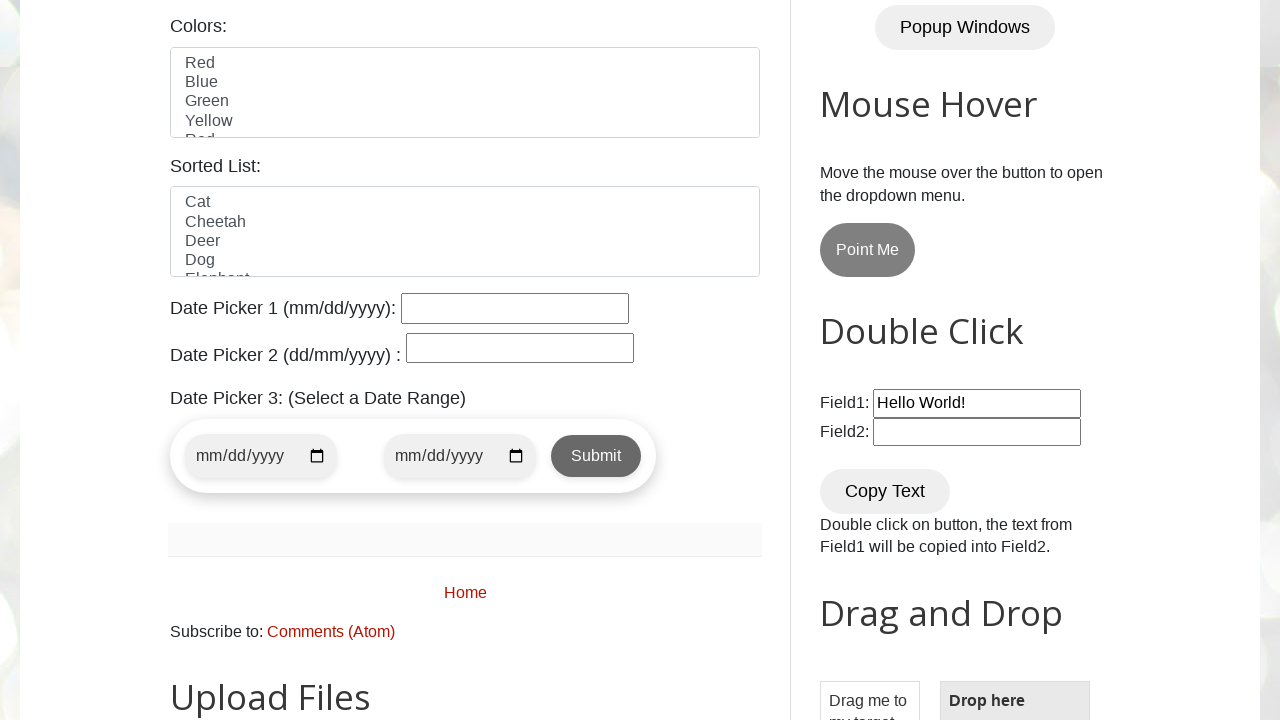

Selected blue color option at (465, 83) on xpath=//select[@id='colors']/option[@value='blue']
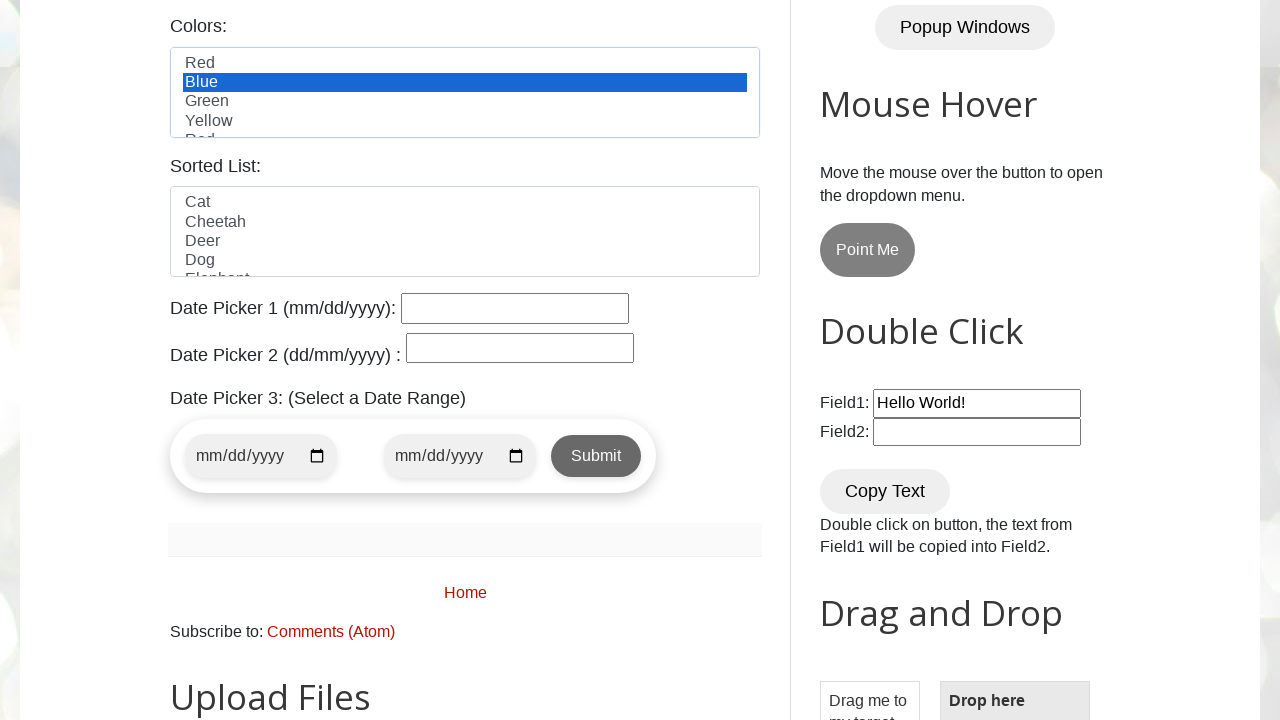

Filled date picker field with '2024' on #datepicker
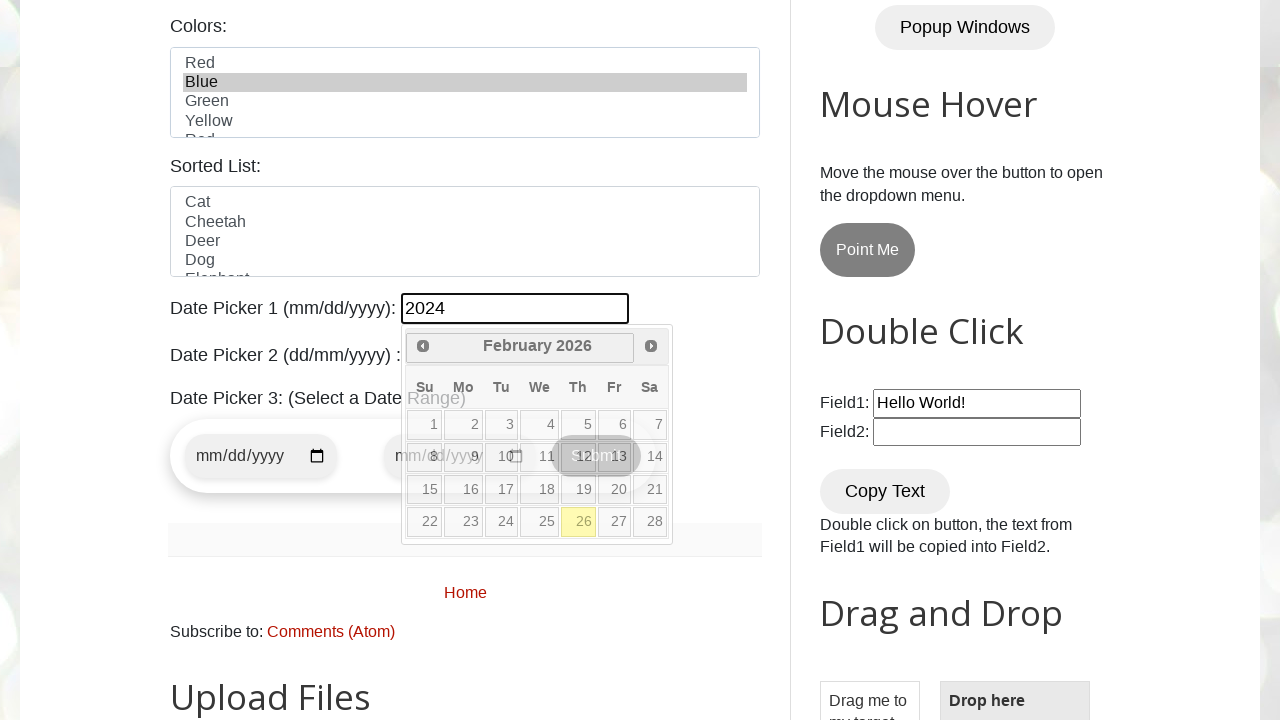

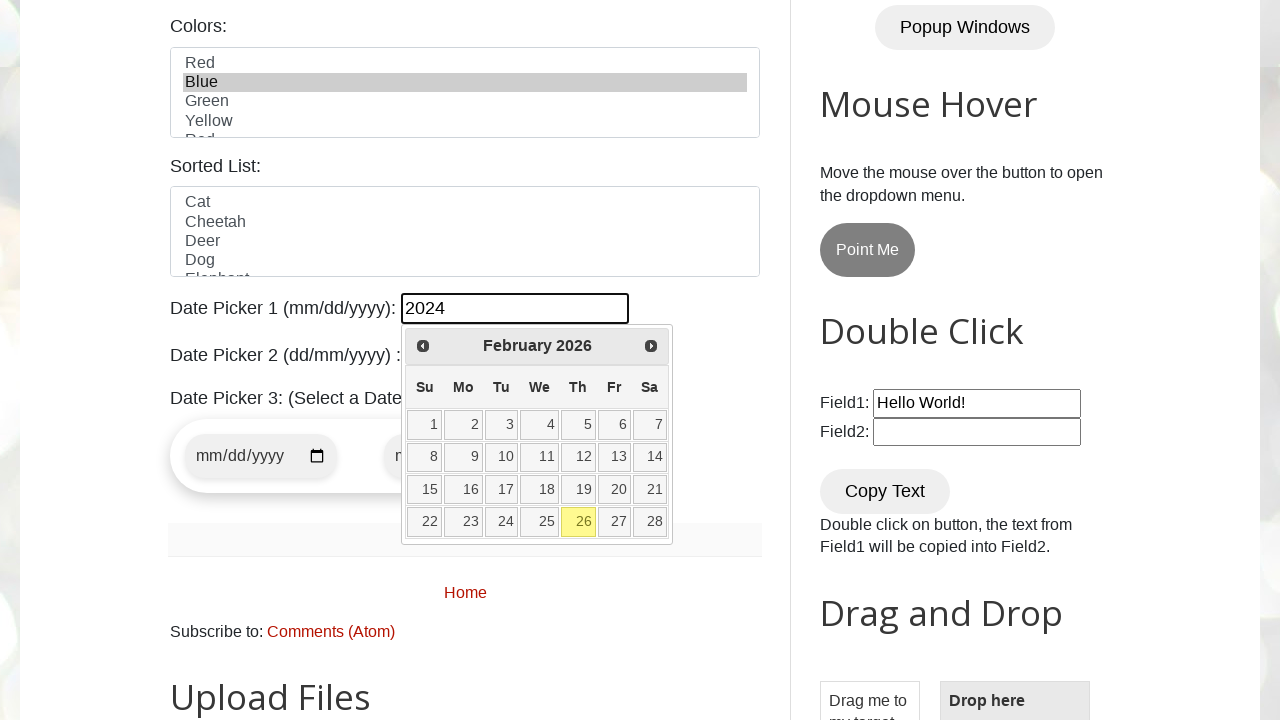